Navigates to the main page, clicks on the Form Authentication link, and verifies the URL after navigation.

Starting URL: https://the-internet.herokuapp.com/

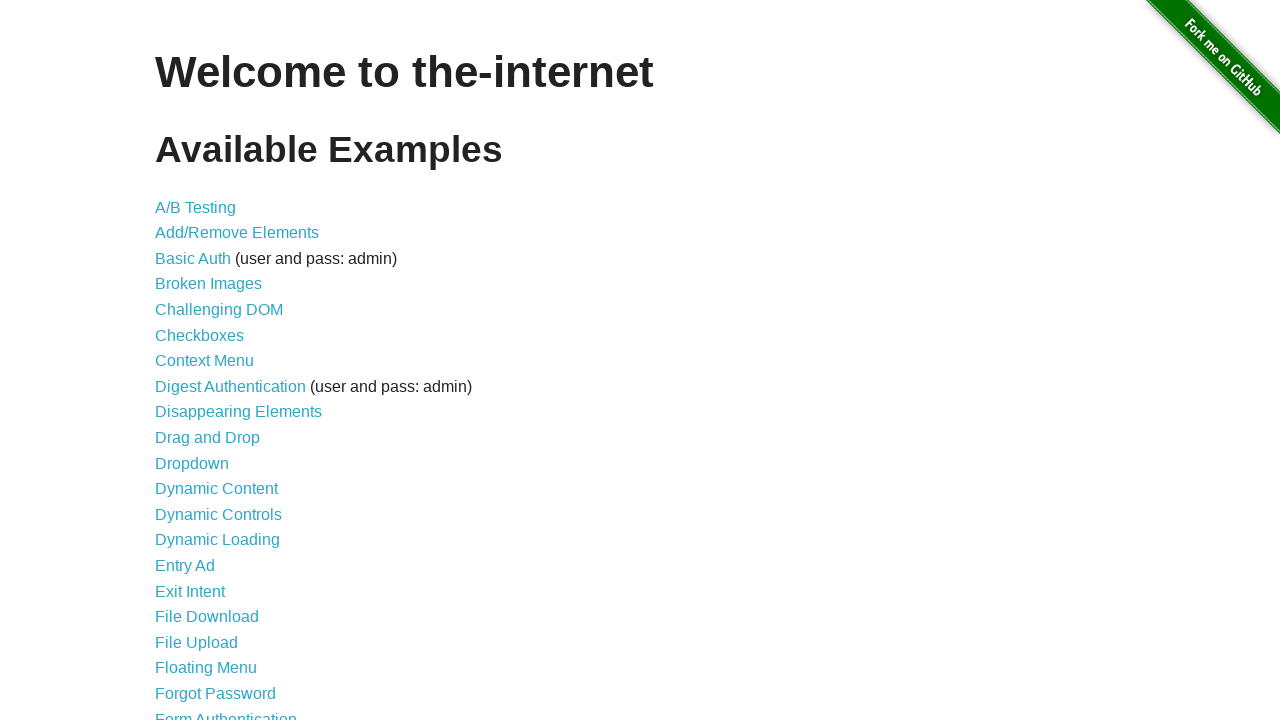

Navigated to the main page at https://the-internet.herokuapp.com/
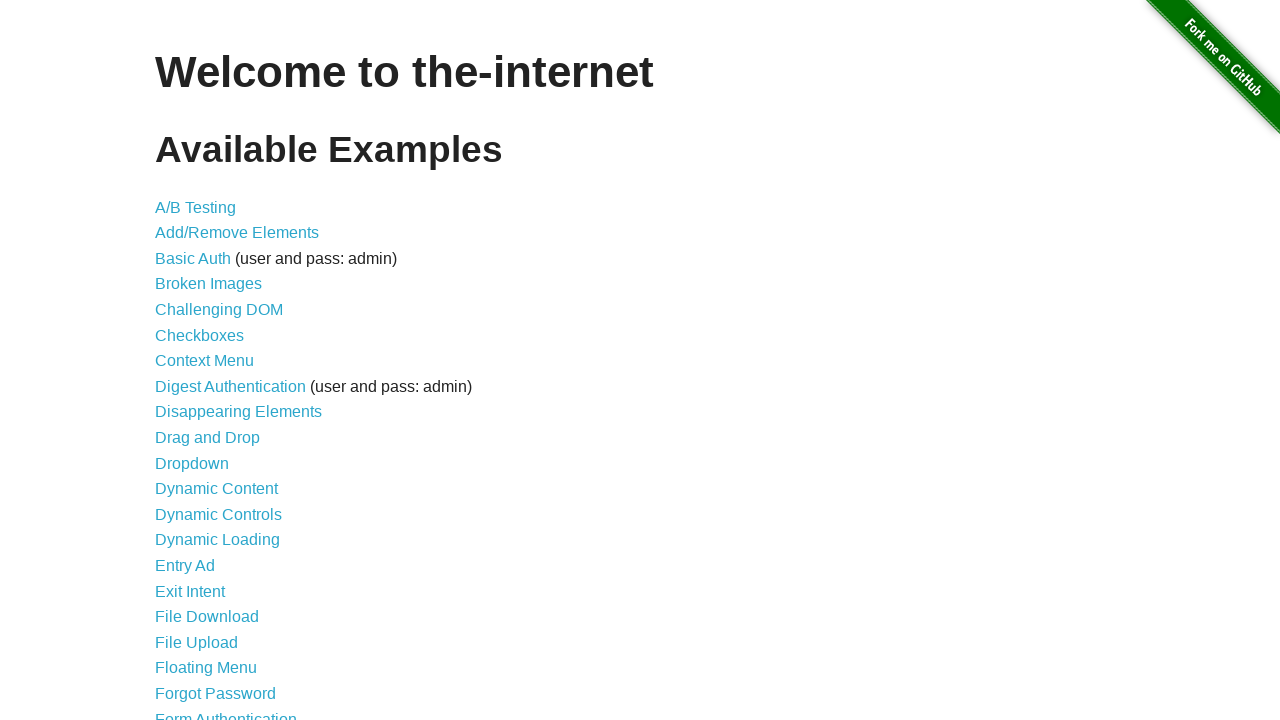

Clicked on Form Authentication link at (226, 712) on text=Form Authentication
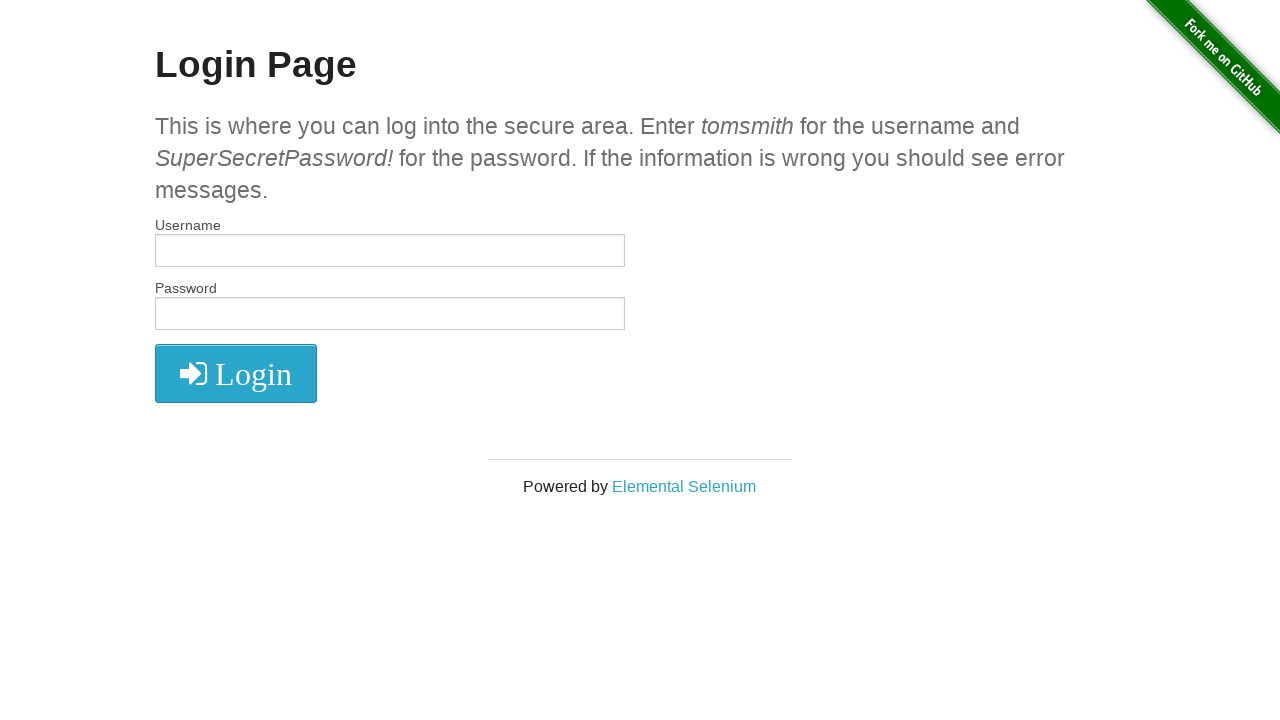

Waited for page load state to complete
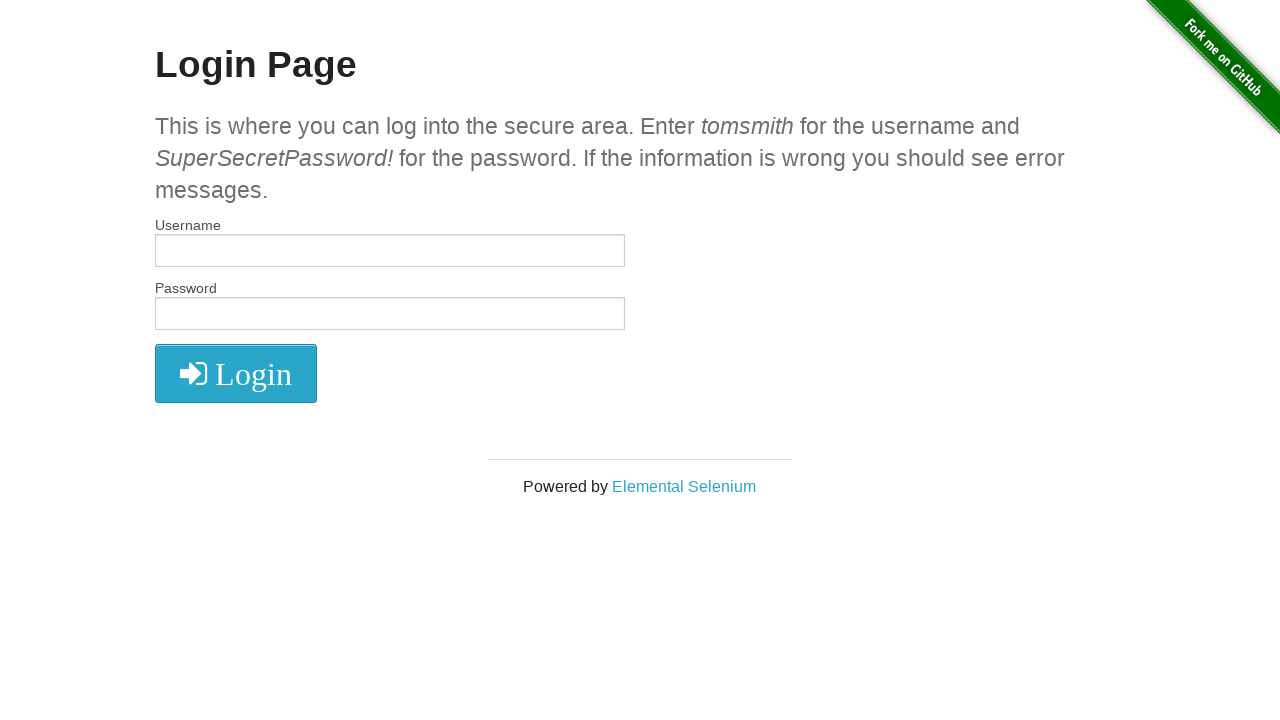

Retrieved current URL: https://the-internet.herokuapp.com/login
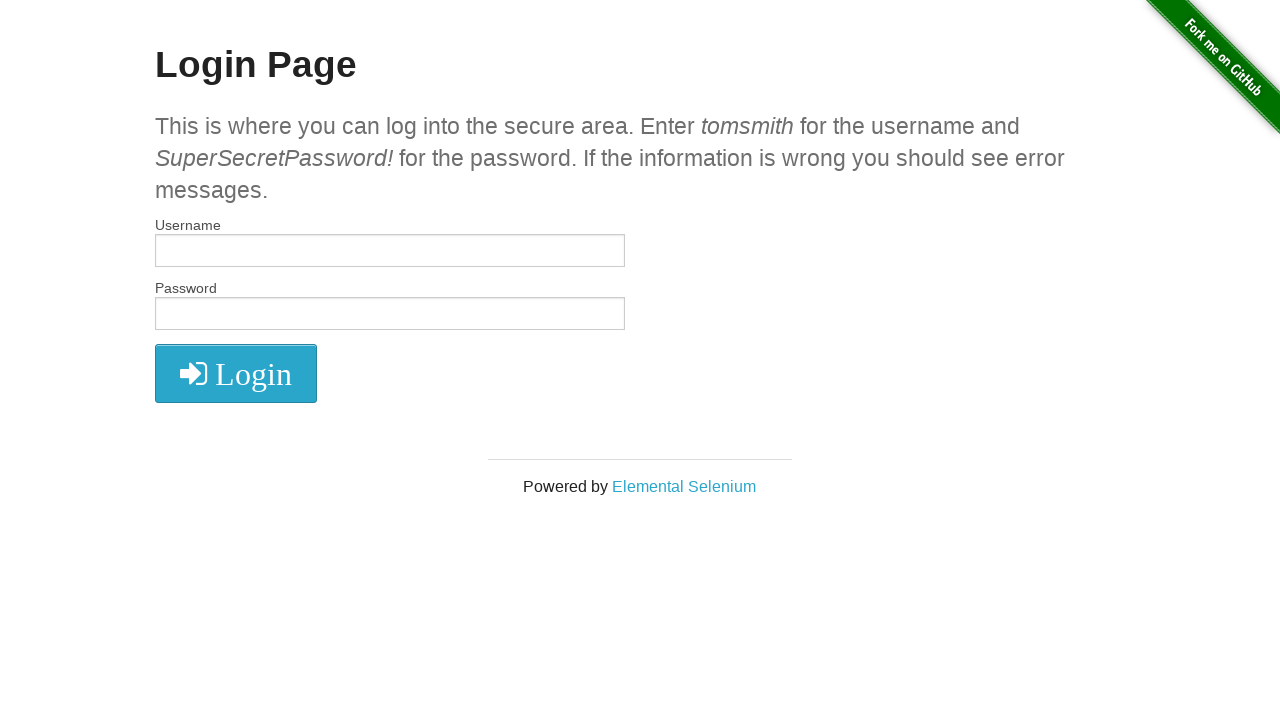

Verified that URL contains 'login' path - assertion passed
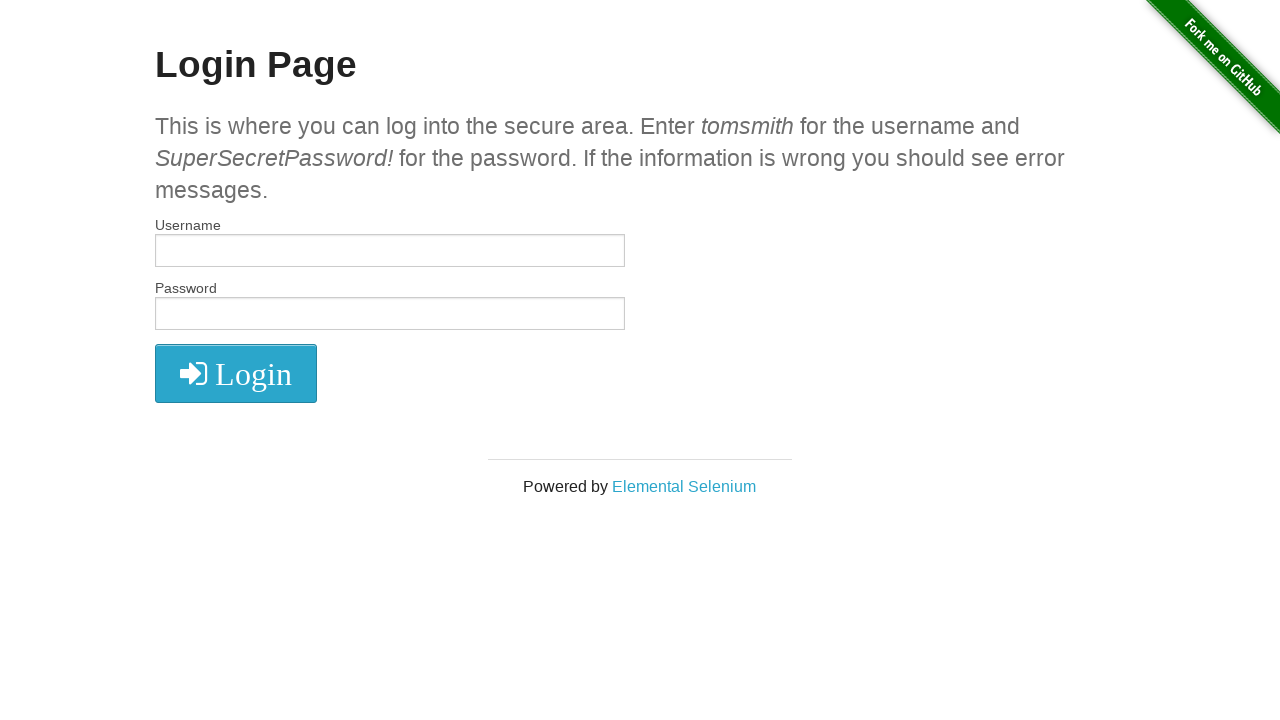

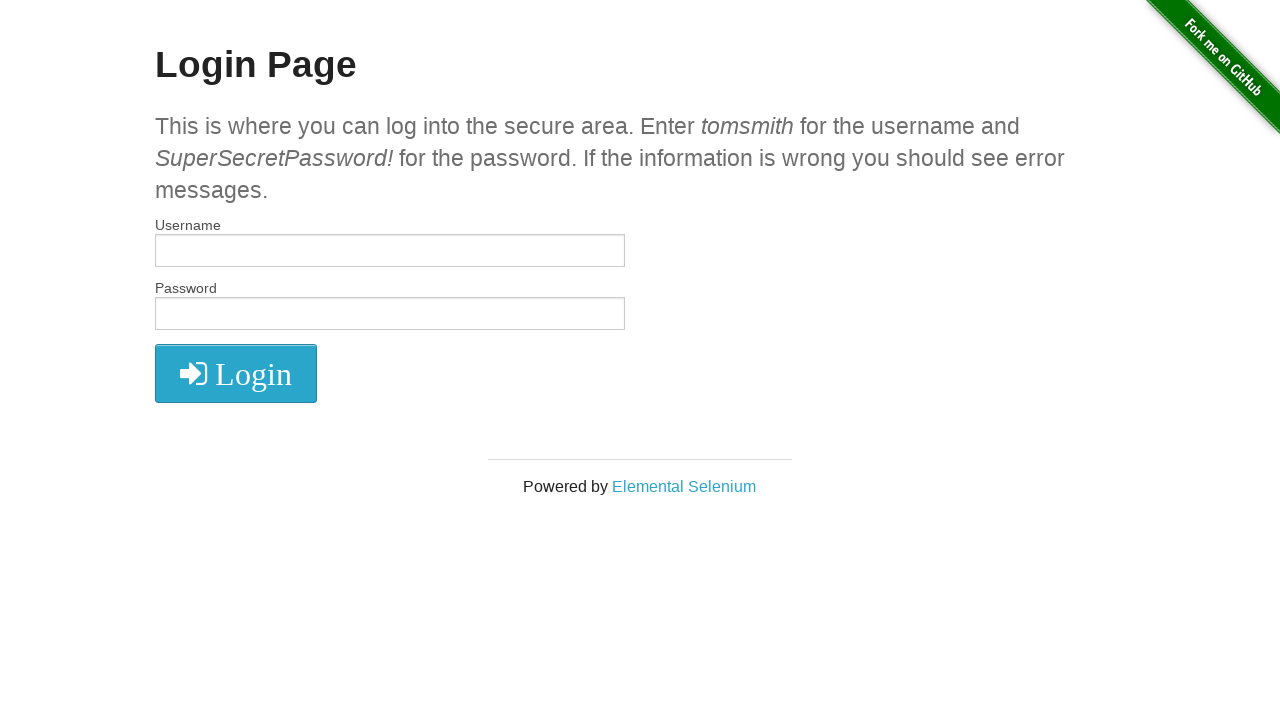